Tests an explicit wait scenario where the script waits for a price to change to $100, clicks a book button, then calculates a mathematical answer based on a displayed value and submits the form.

Starting URL: http://suninjuly.github.io/explicit_wait2.html

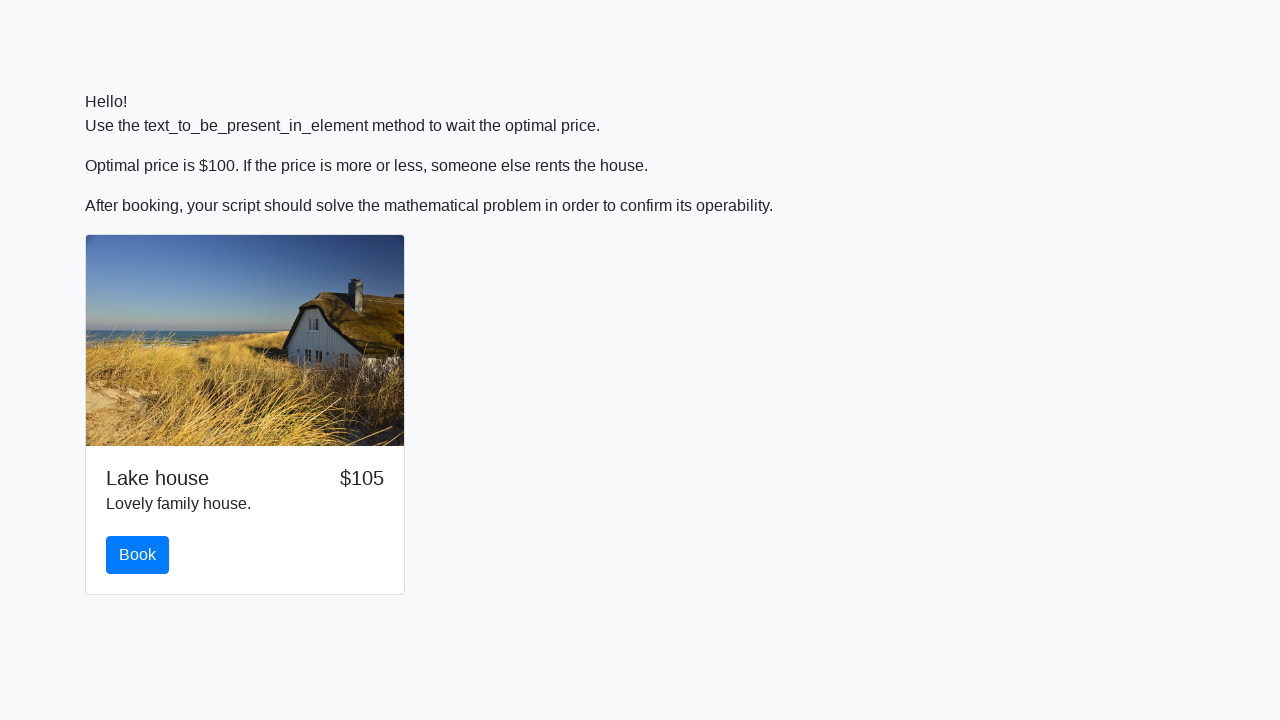

Waited for price to change to $100
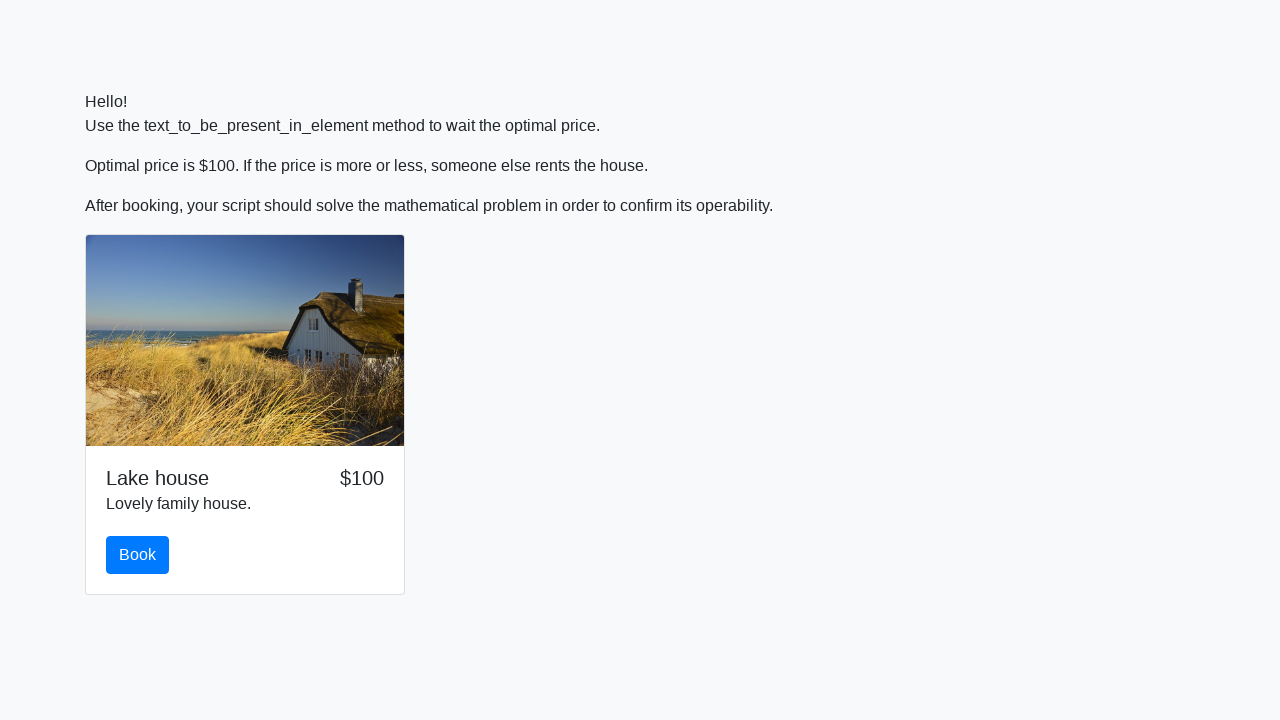

Clicked the book button at (138, 555) on #book
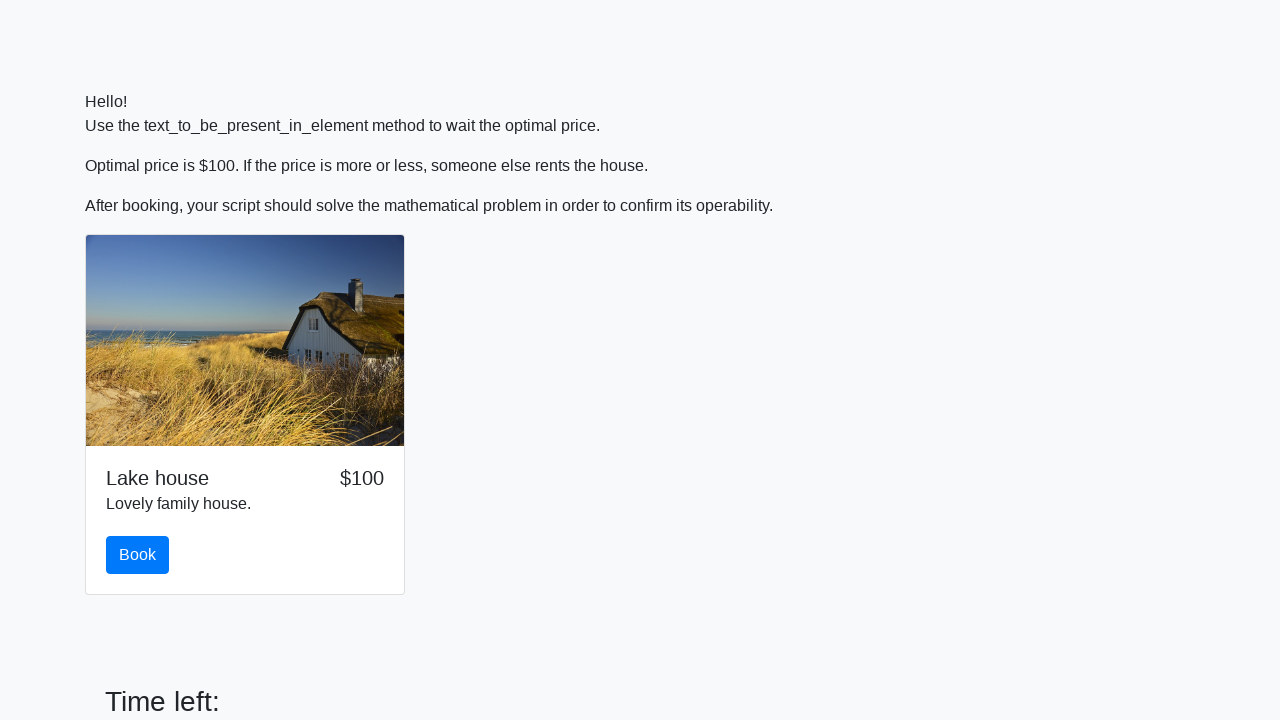

Retrieved input value: 216
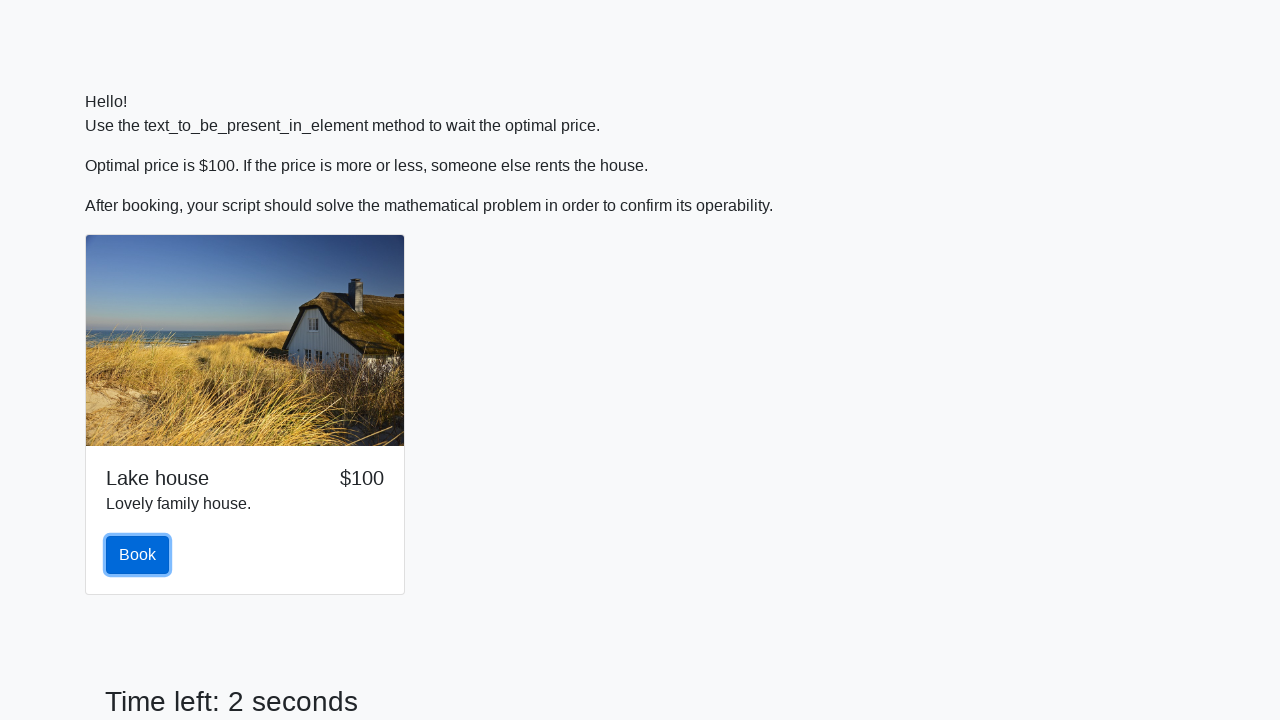

Calculated mathematical answer: 2.122585062587863
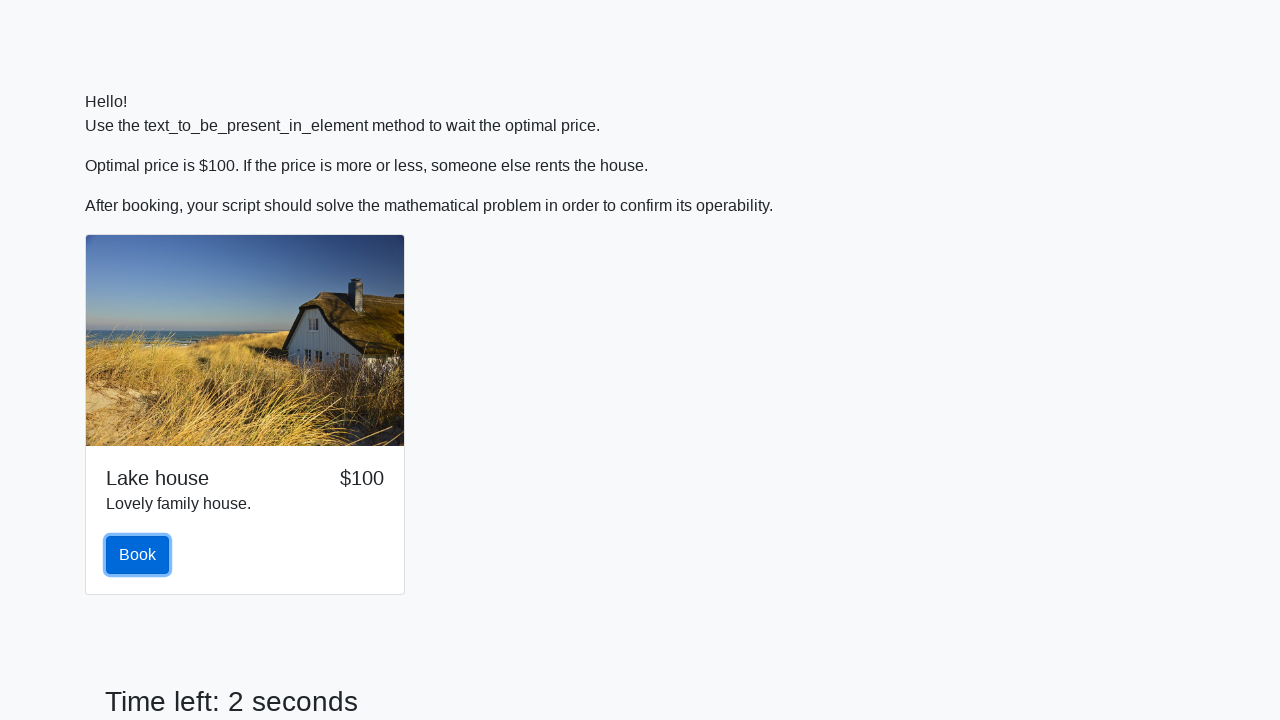

Filled answer field with calculated value on #answer
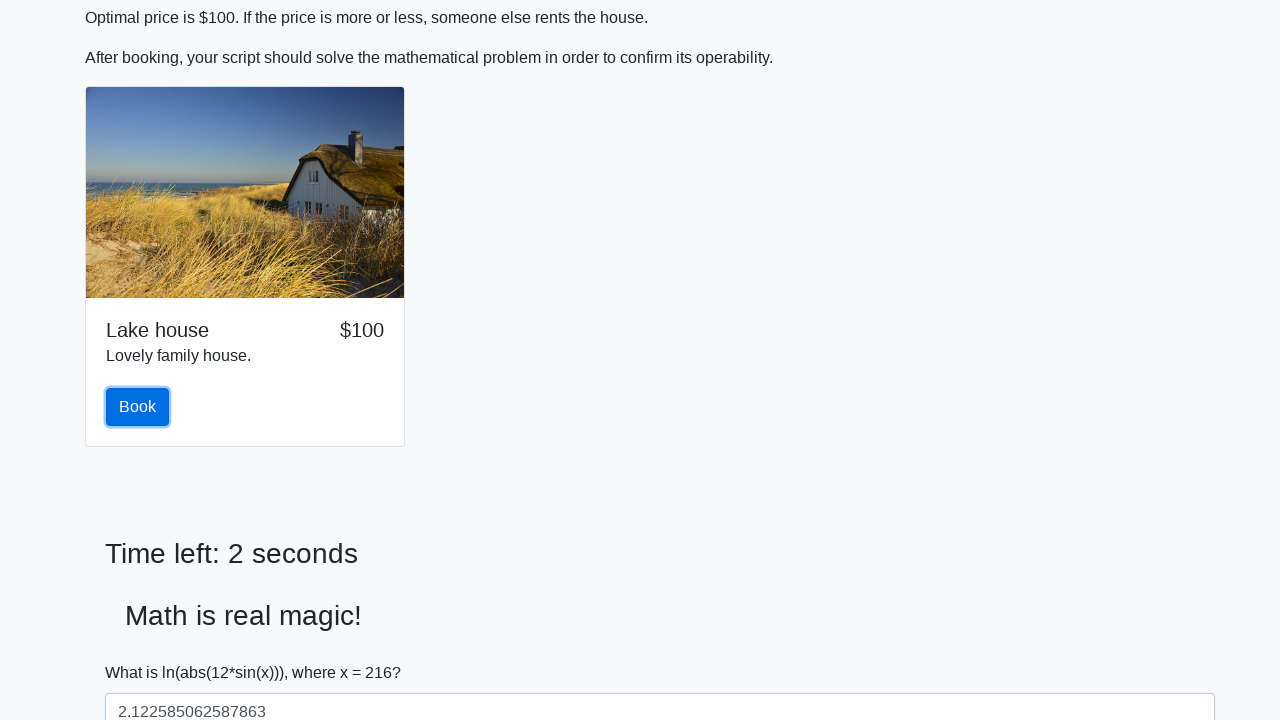

Clicked submit button at (143, 651) on [type='submit']
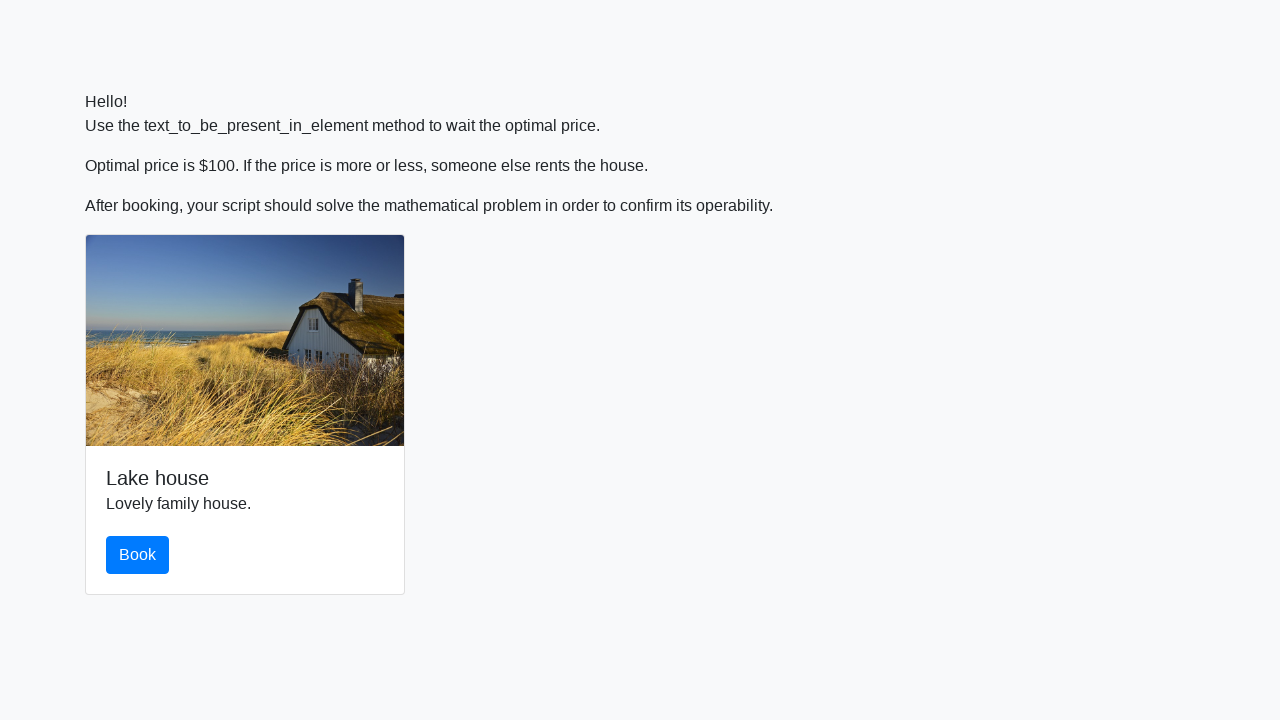

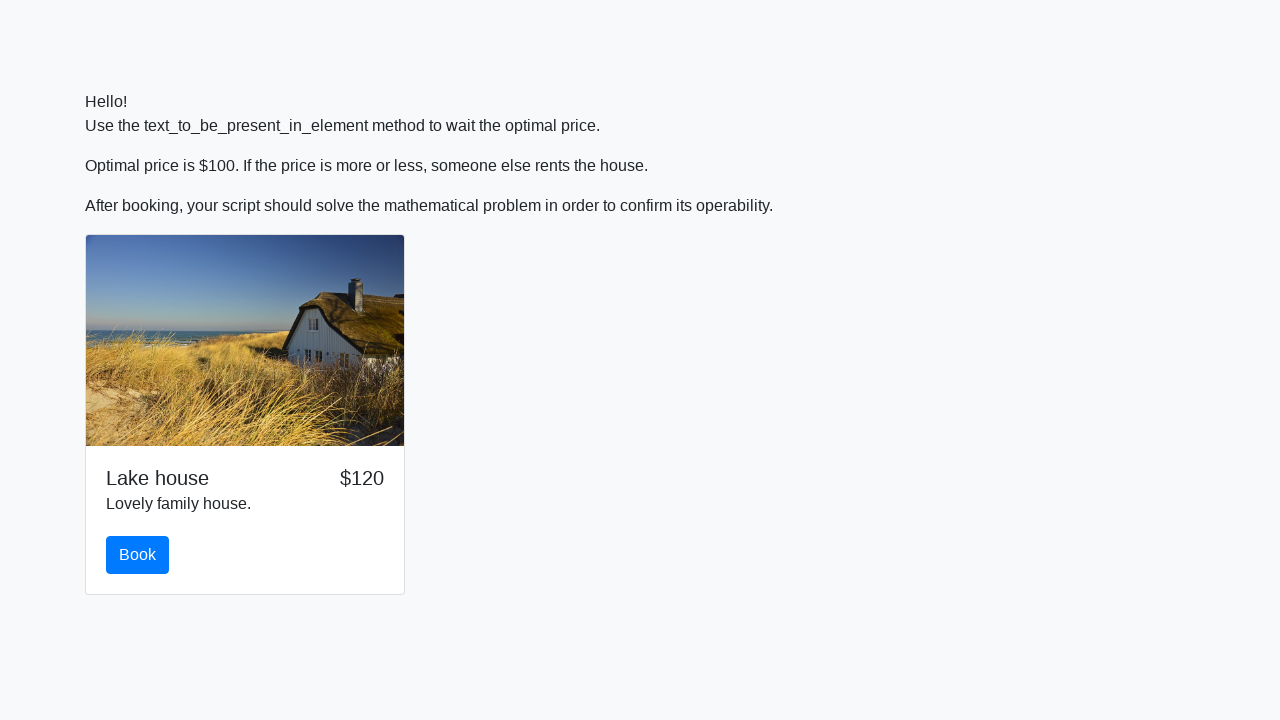